Navigates to Form Authentication page, clicks login with empty credentials, and verifies error message appears

Starting URL: https://the-internet.herokuapp.com/

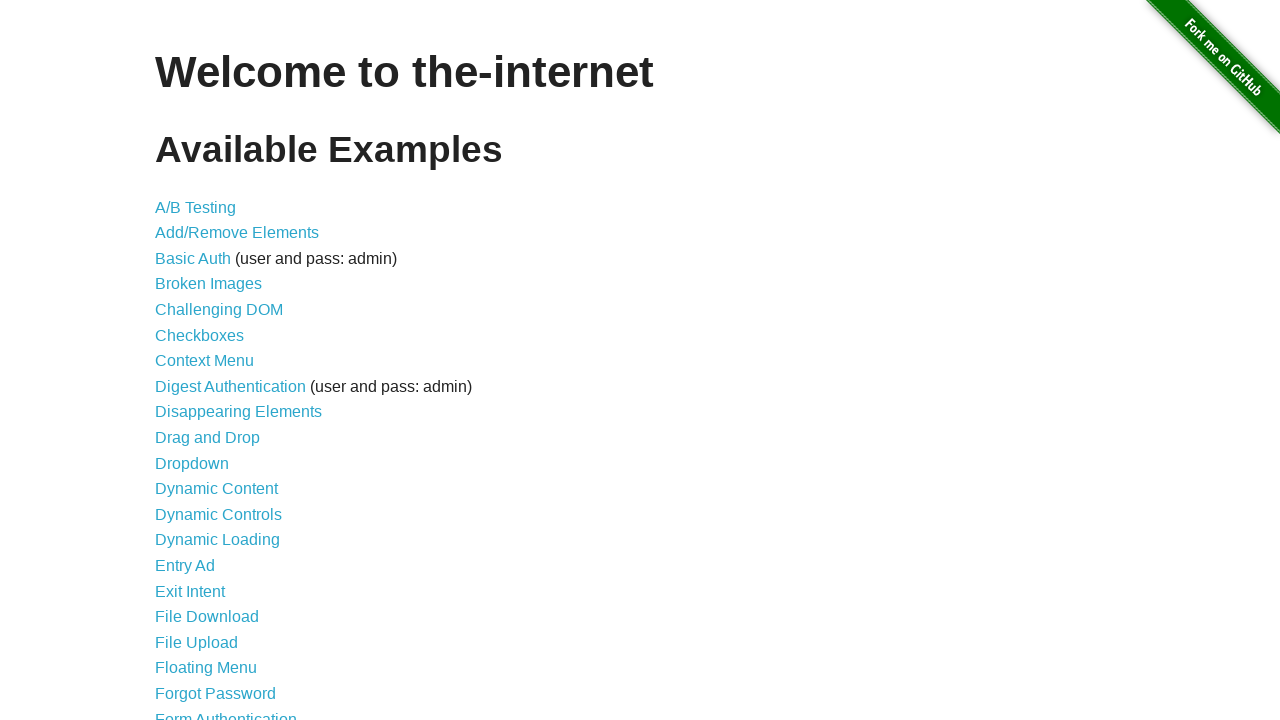

Clicked on Form Authentication link at (226, 712) on xpath=//a[text()='Form Authentication']
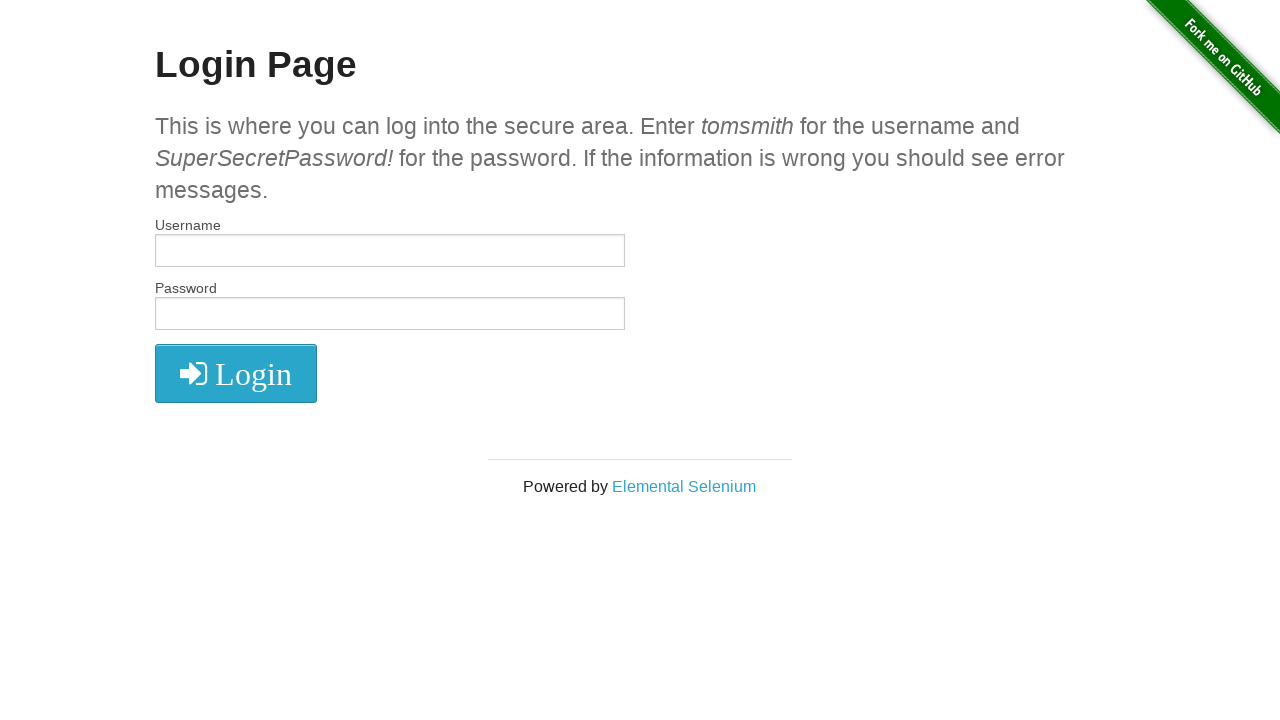

Clicked login button without entering credentials at (236, 374) on xpath=//*[@id='login']/button/i
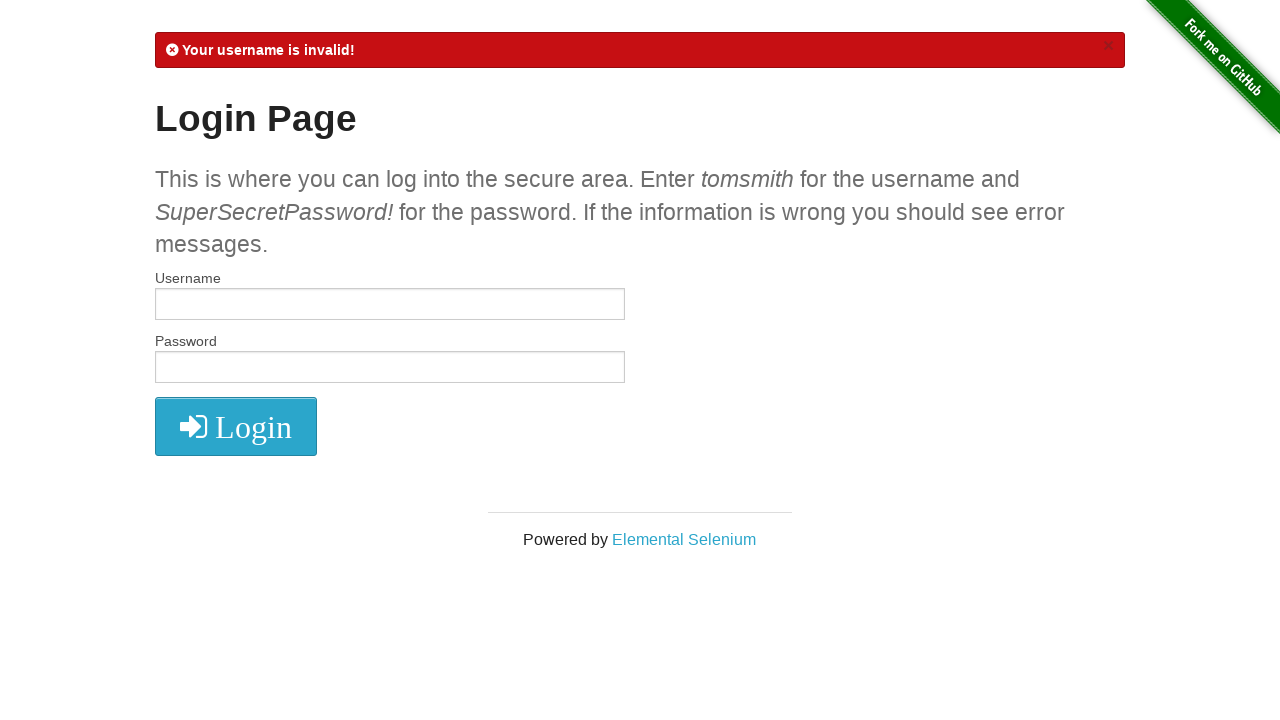

Error message 'Your username is invalid' appeared
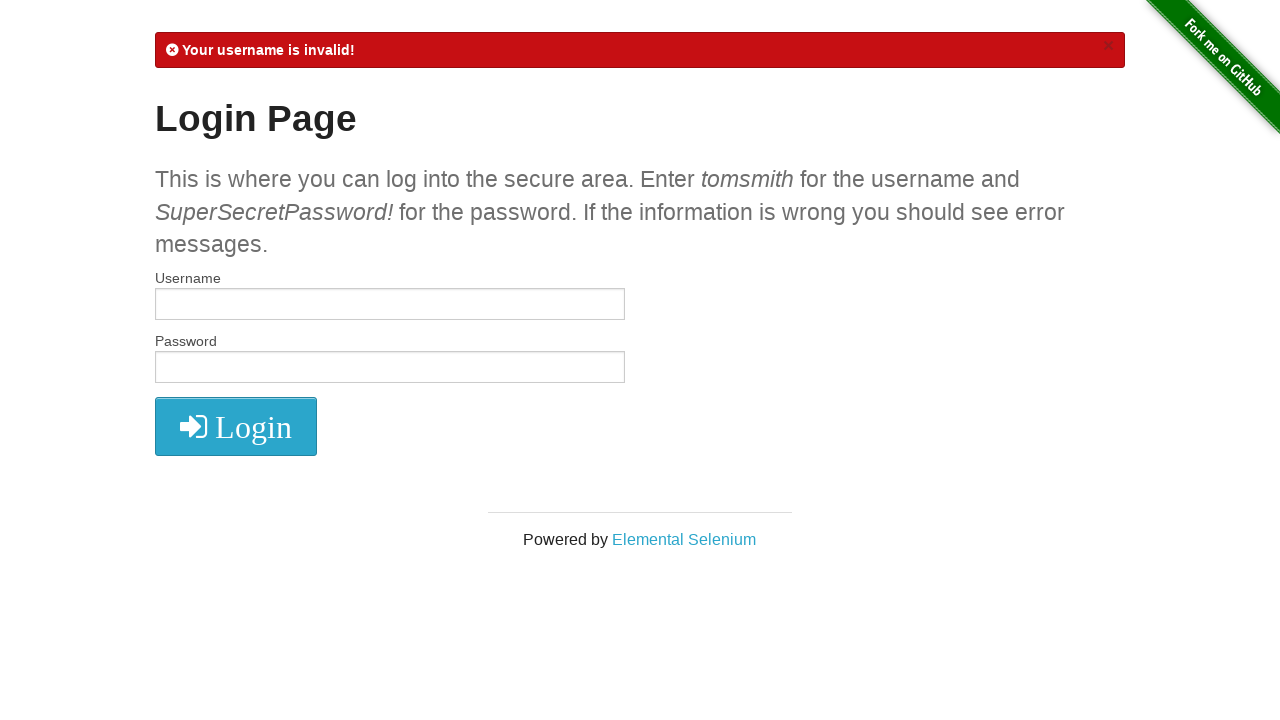

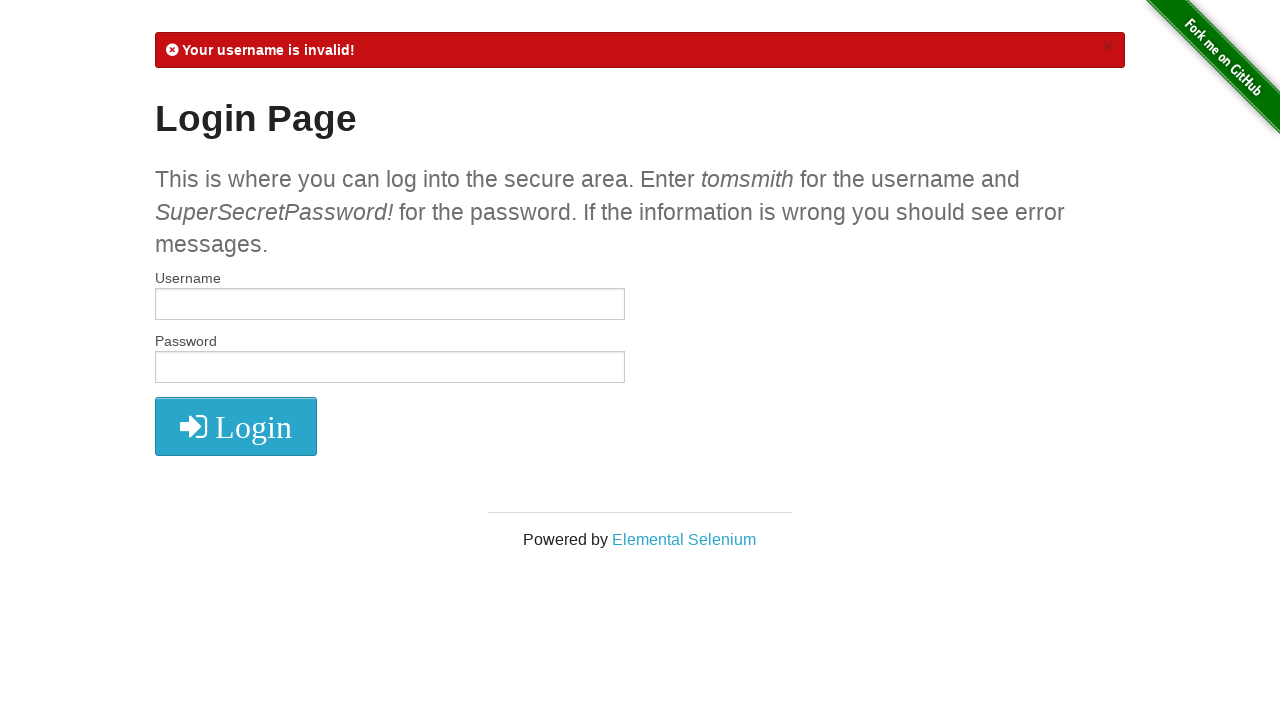